Tests the add row functionality by adding 5 new rows to a table with sample data for name, department, and phone fields

Starting URL: https://www.tutorialrepublic.com/snippets/bootstrap/table-with-add-and-delete-row-feature.php

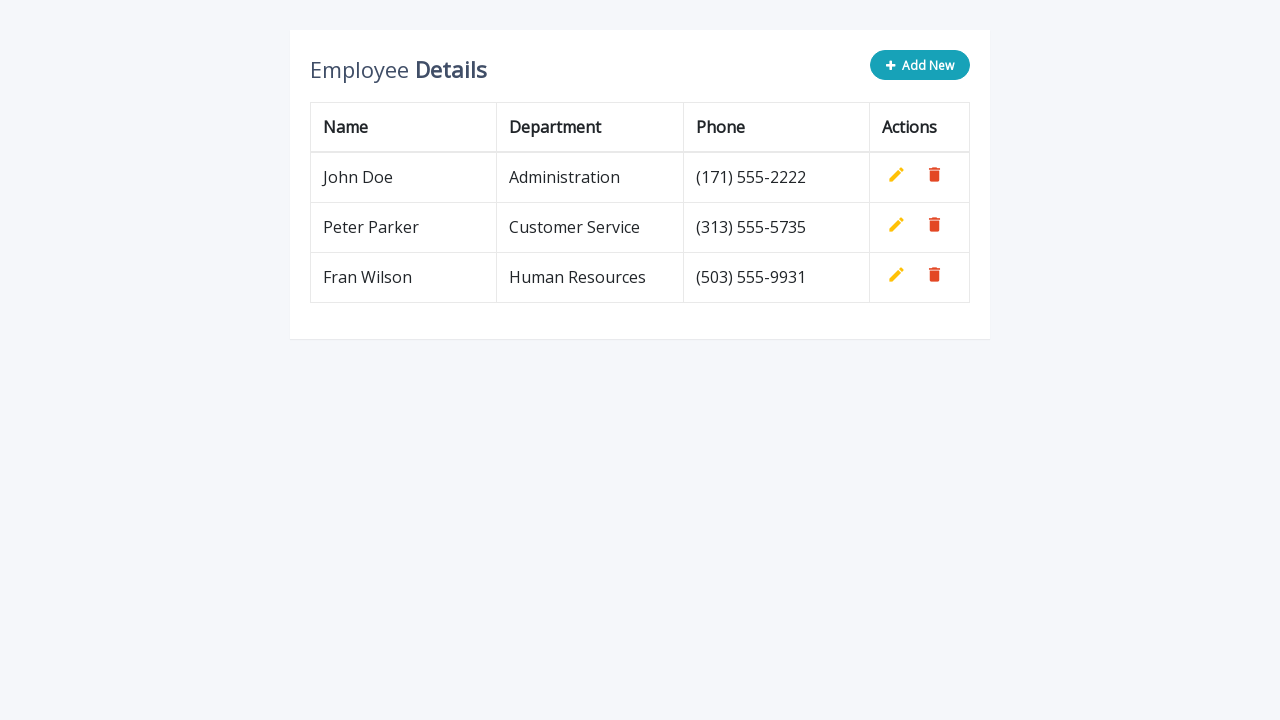

Clicked 'Add New' button to create new row at (920, 65) on button[type='button']
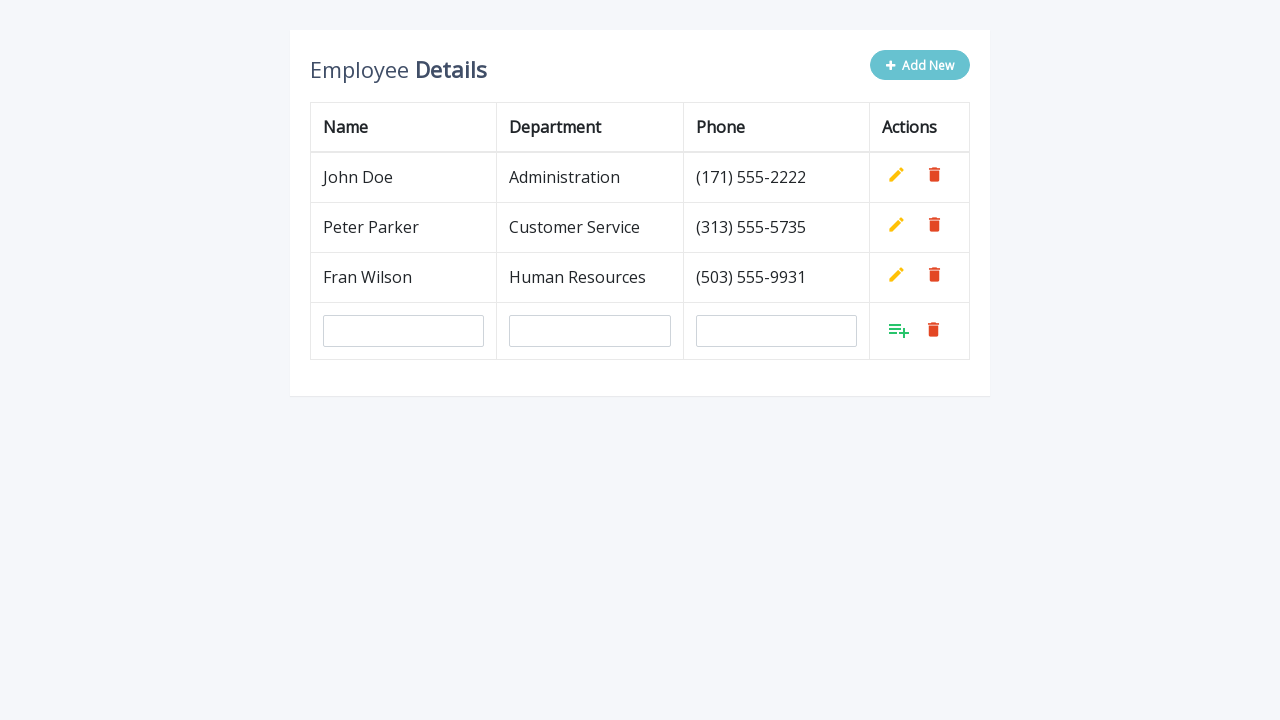

Filled name field with 'Milos' on input[name='name']
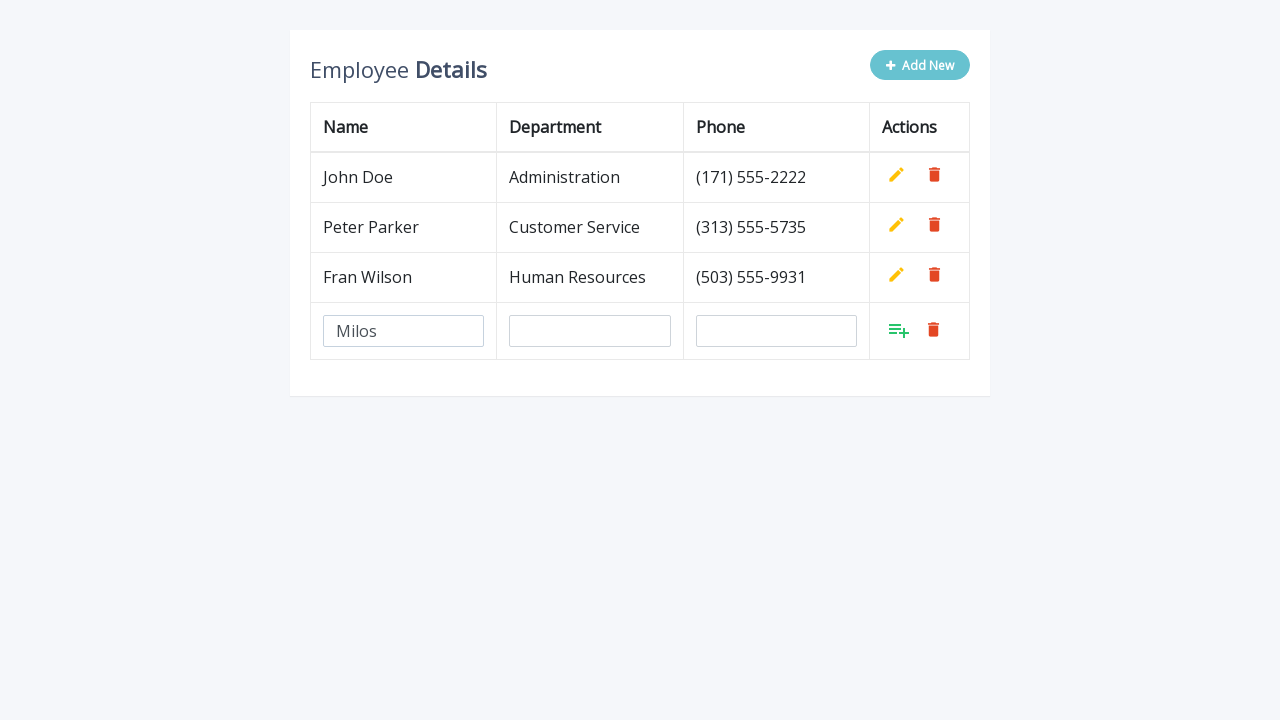

Filled department field with 'Dep' on #department
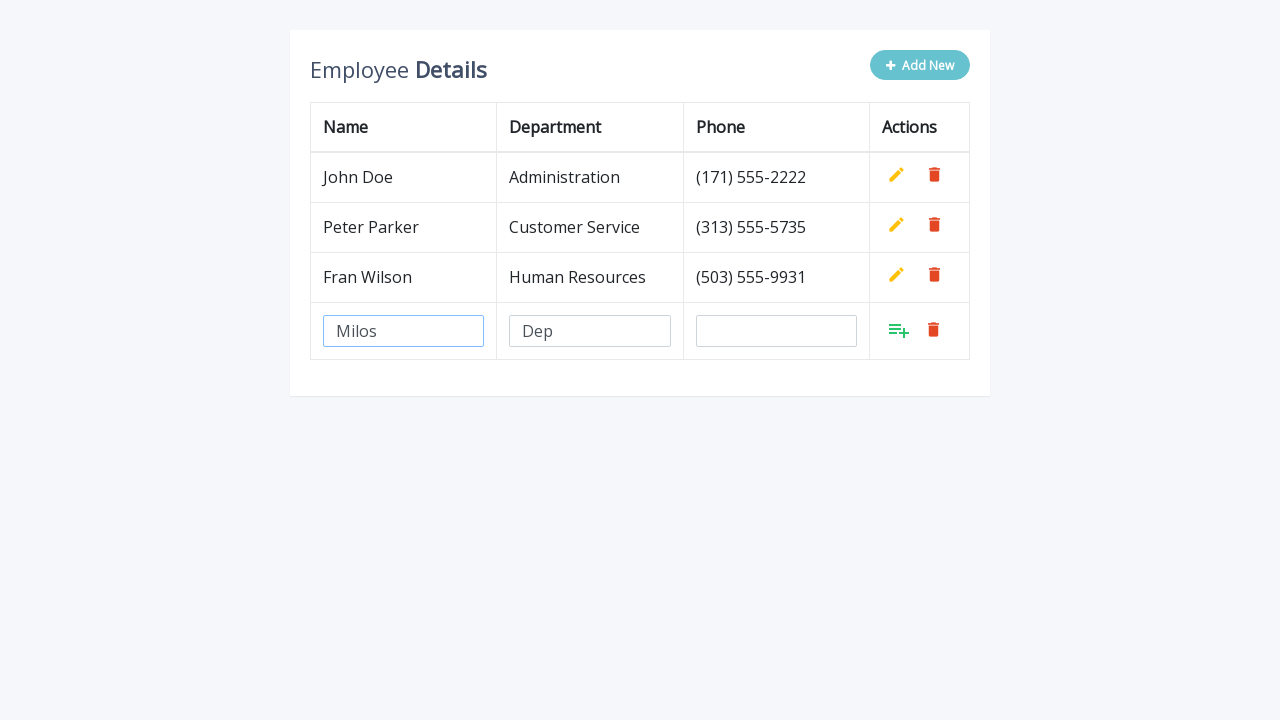

Filled phone field with '063' on #phone
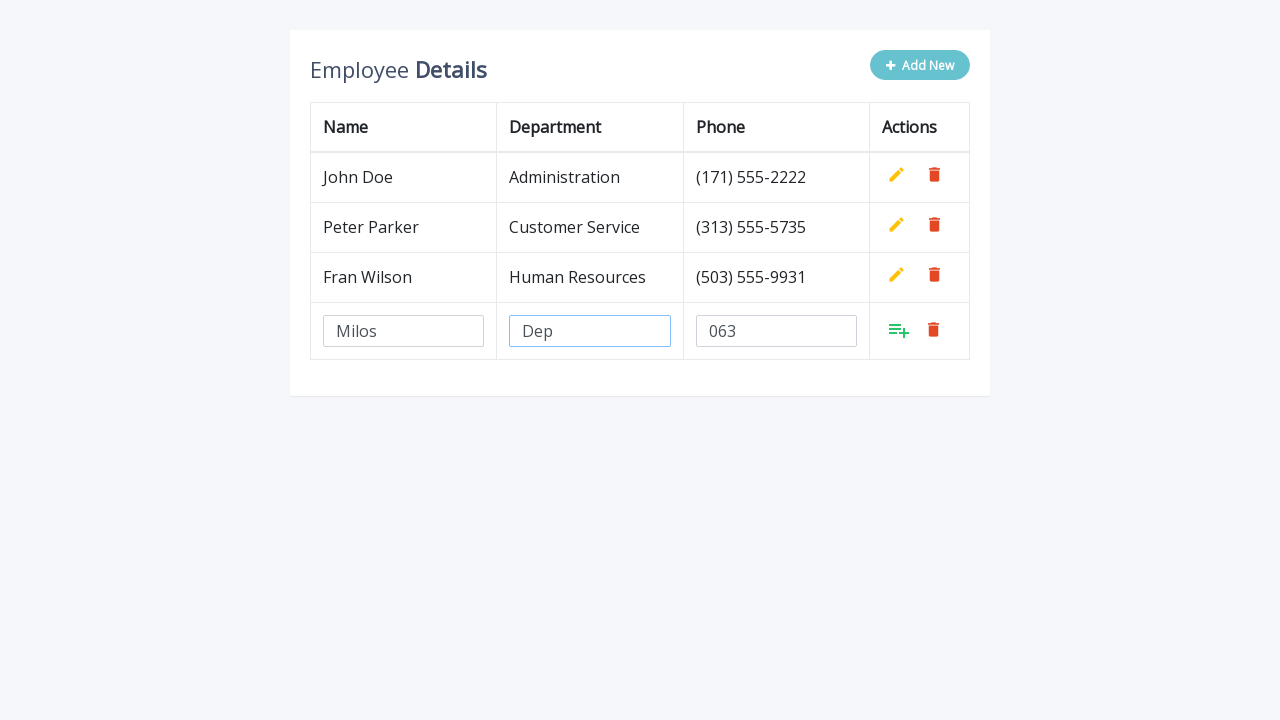

Clicked Add button to confirm new row entry at (899, 330) on table.table a.add[style='display: inline;']
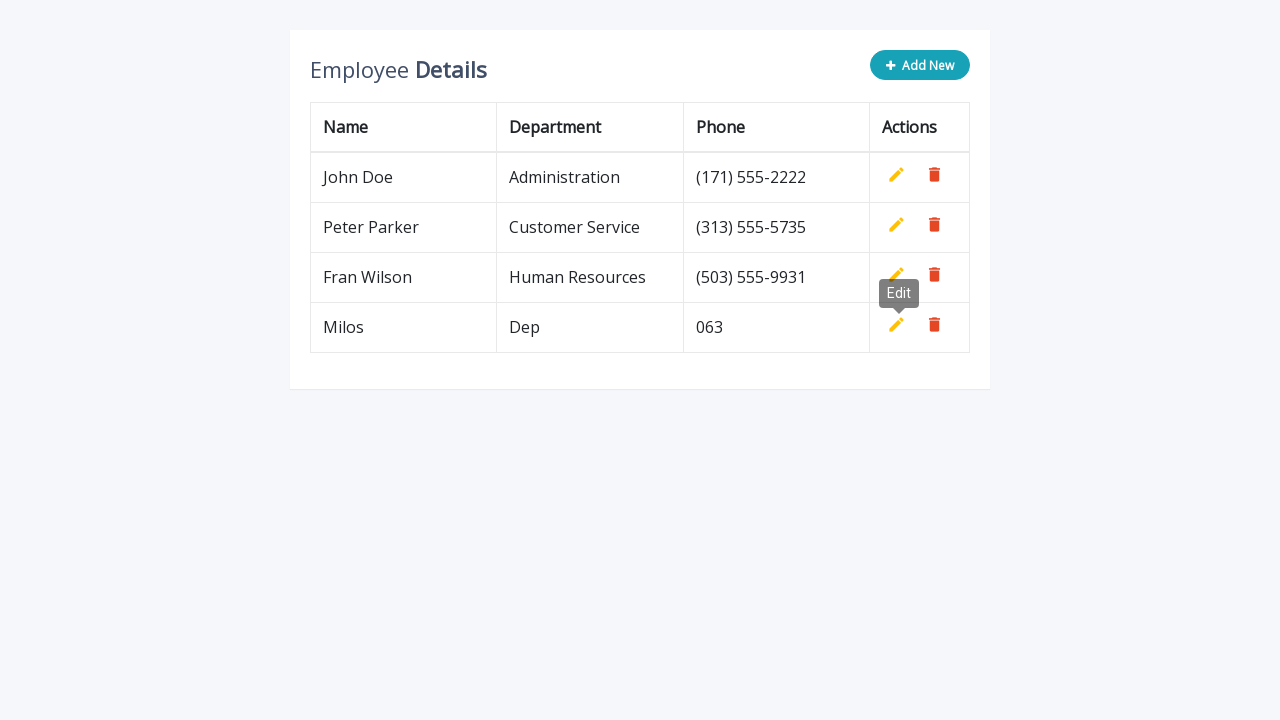

Waited 0.5 seconds before next iteration
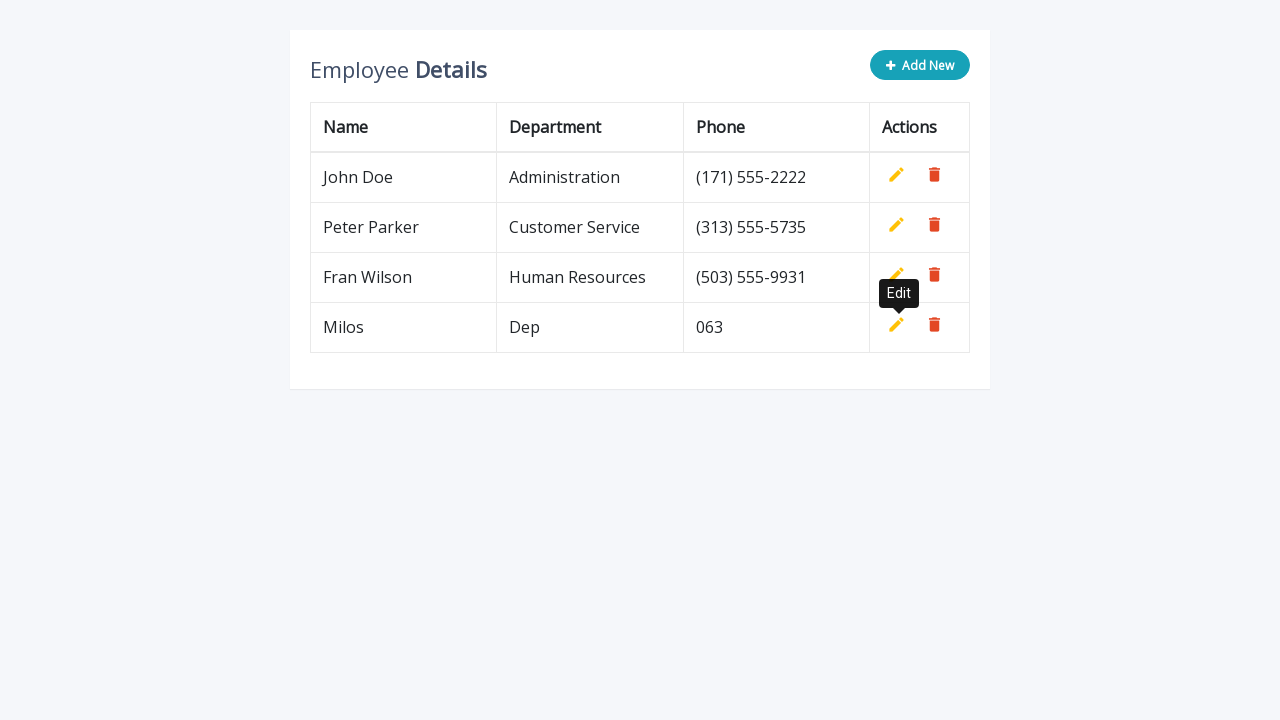

Clicked 'Add New' button to create new row at (920, 65) on button[type='button']
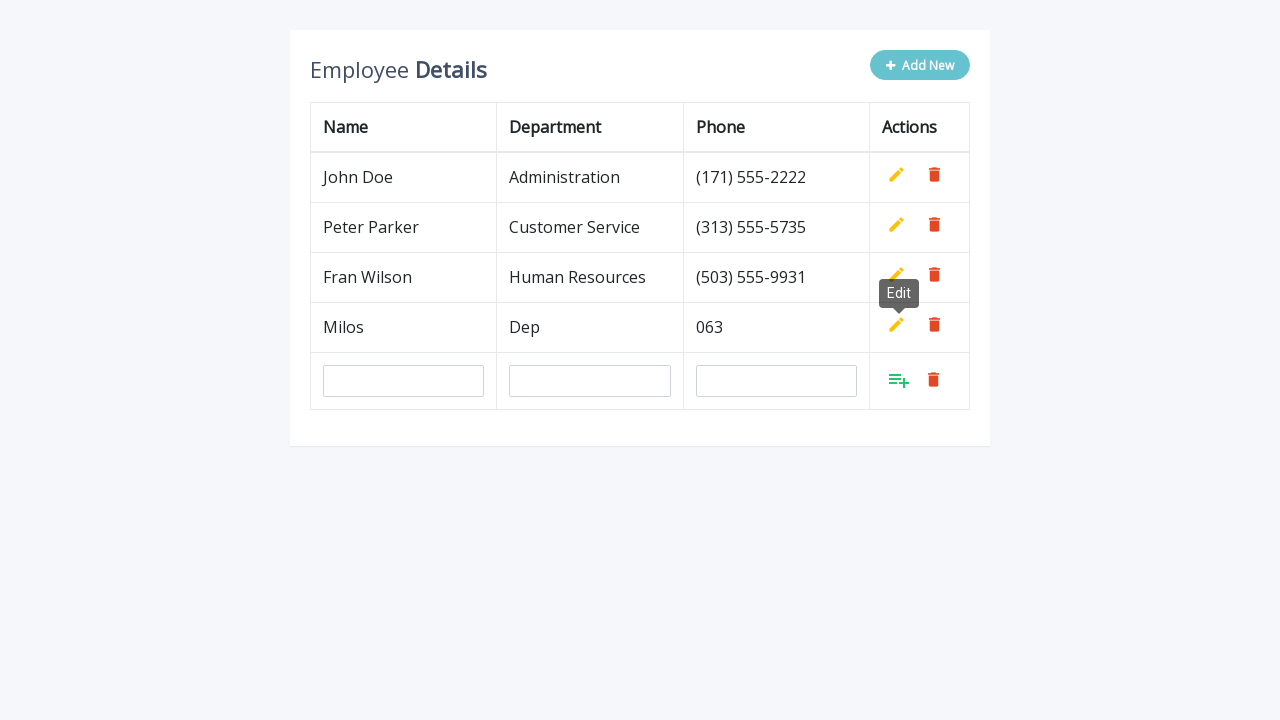

Filled name field with 'Milos' on input[name='name']
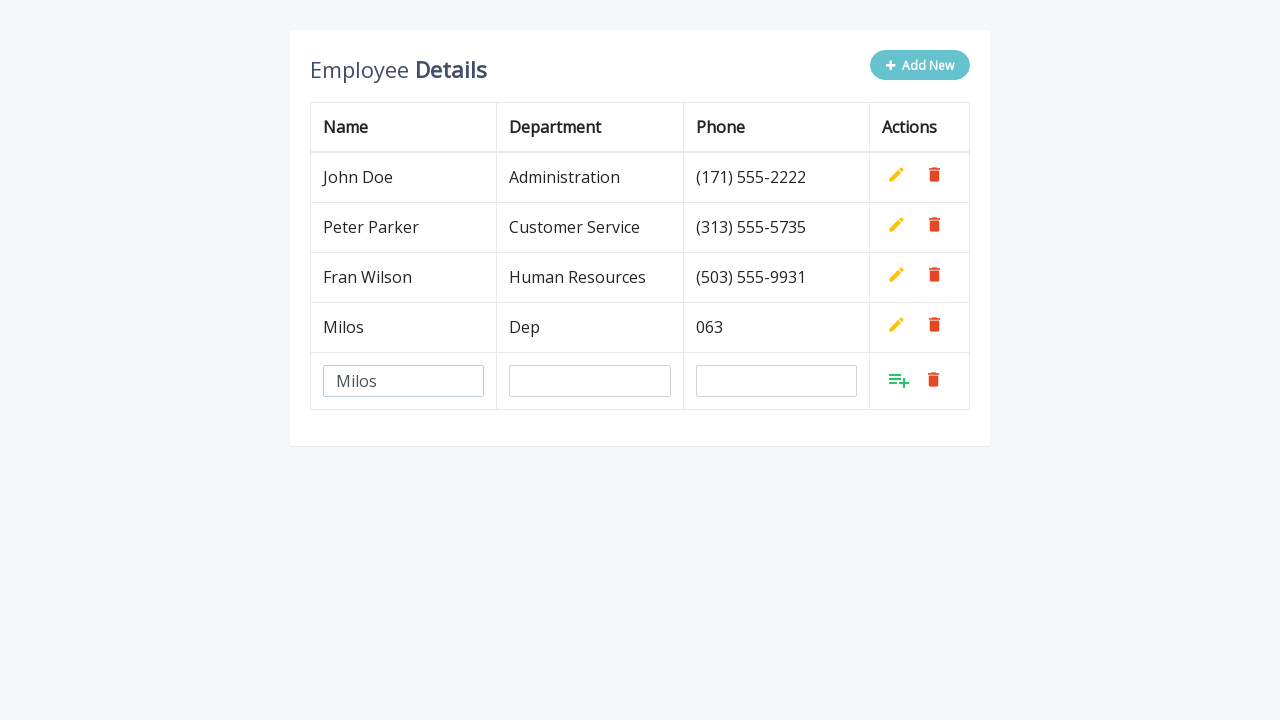

Filled department field with 'Dep' on #department
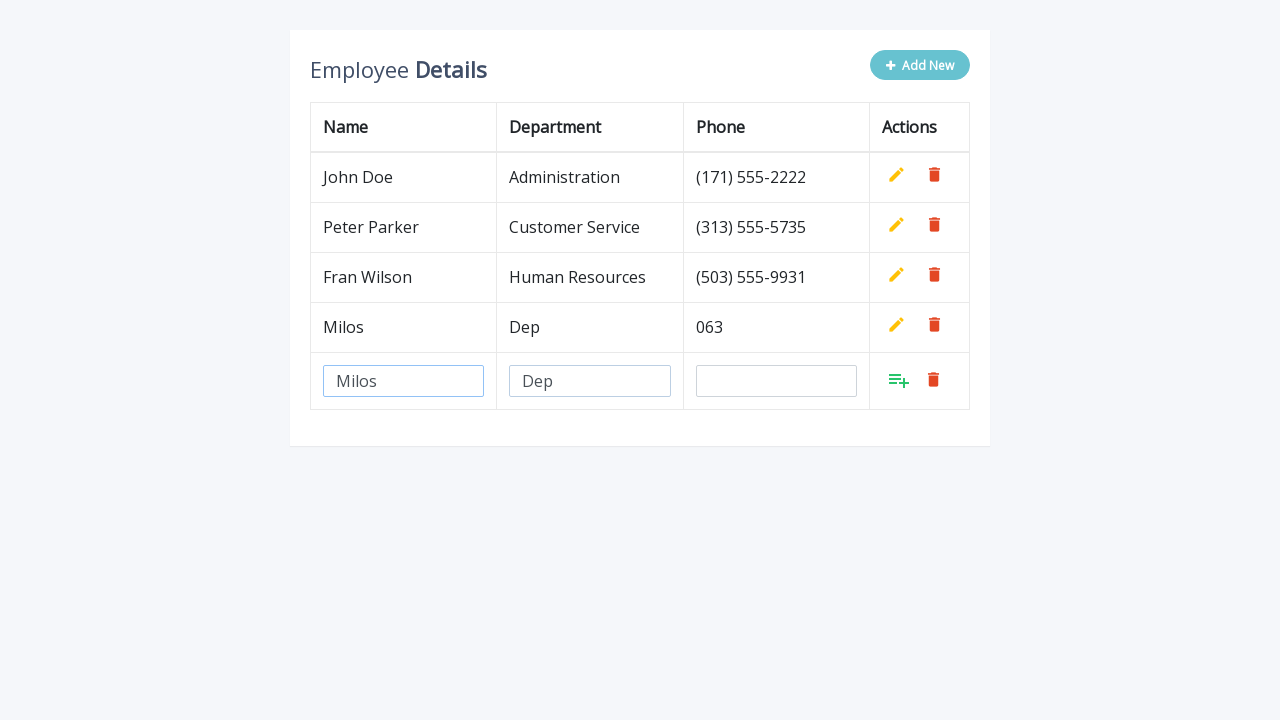

Filled phone field with '063' on #phone
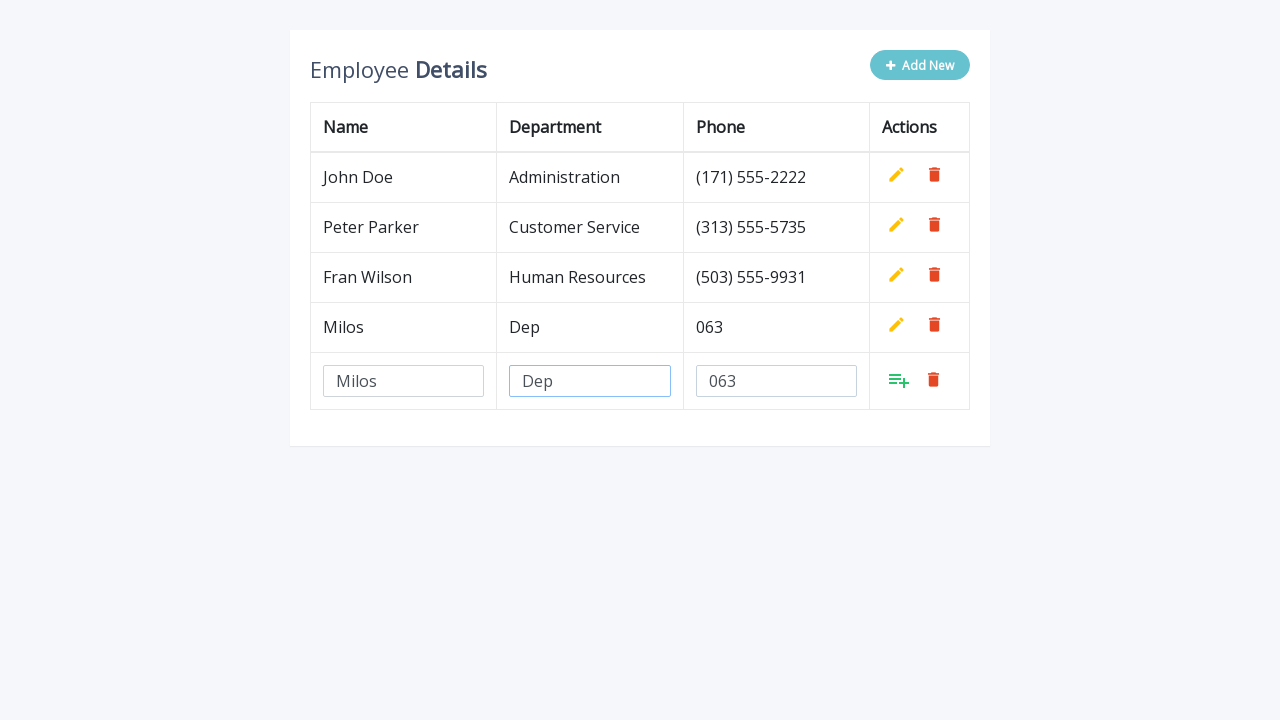

Clicked Add button to confirm new row entry at (899, 380) on table.table a.add[style='display: inline;']
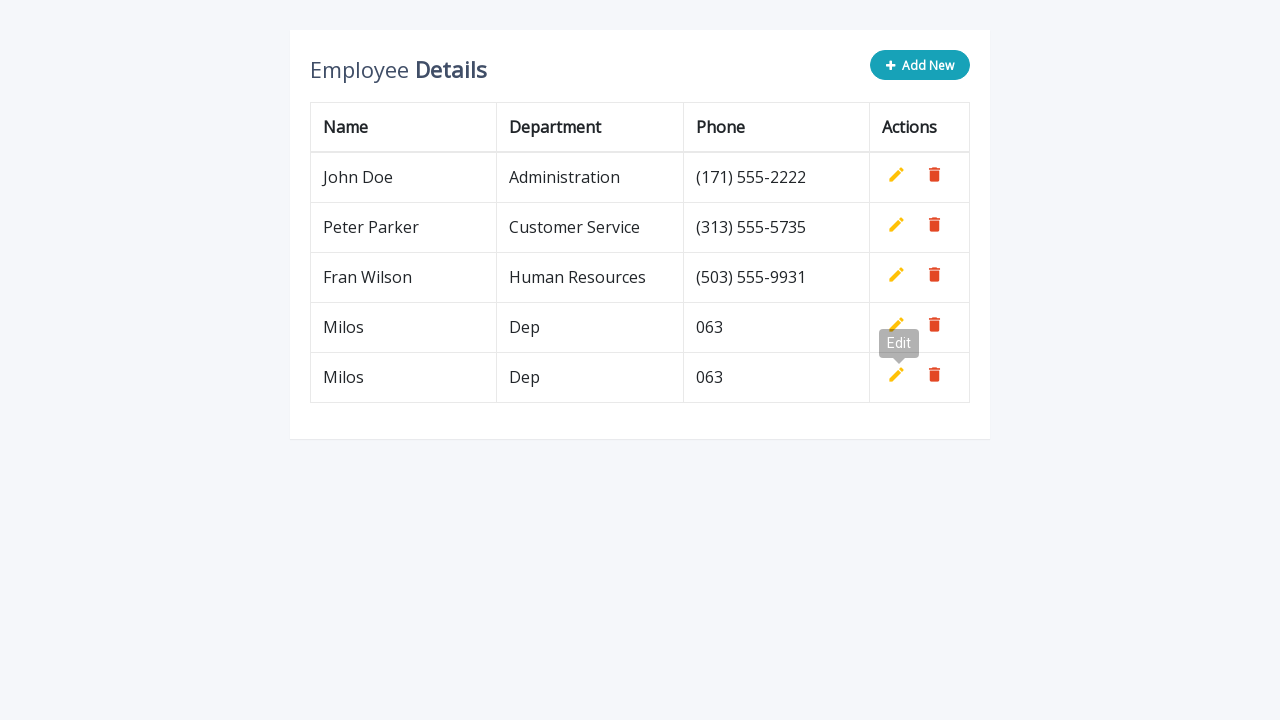

Waited 0.5 seconds before next iteration
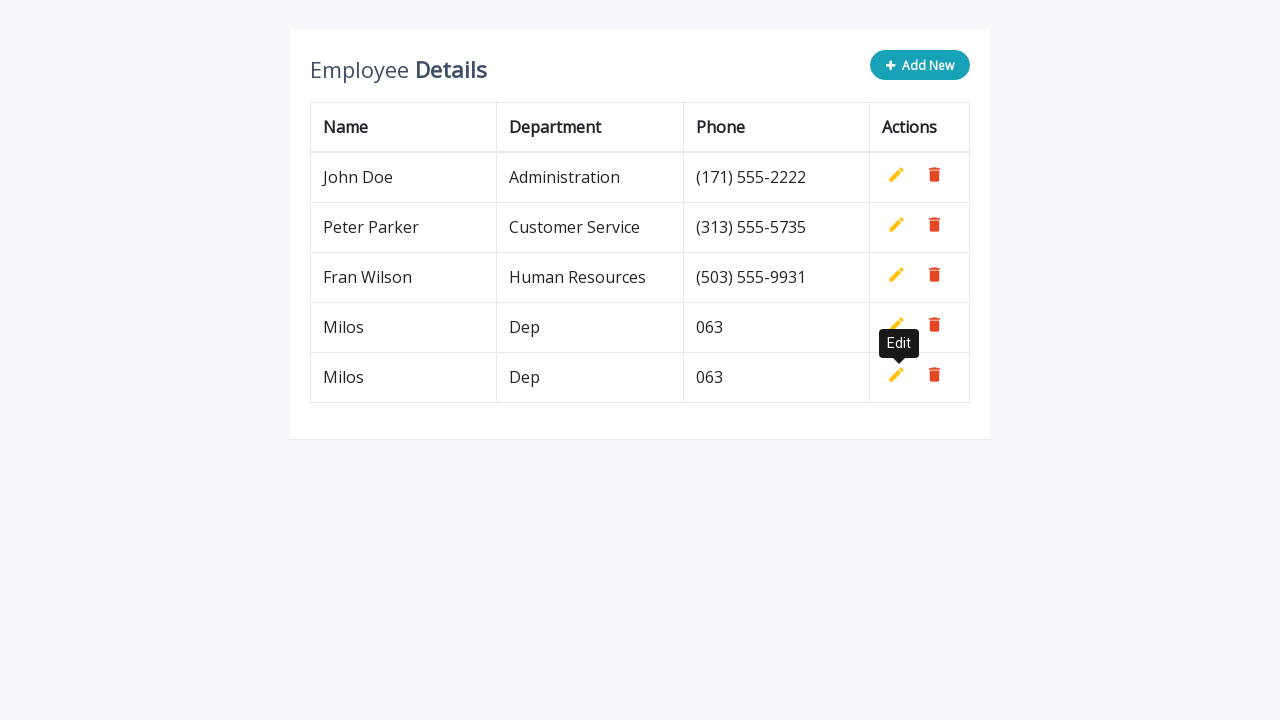

Clicked 'Add New' button to create new row at (920, 65) on button[type='button']
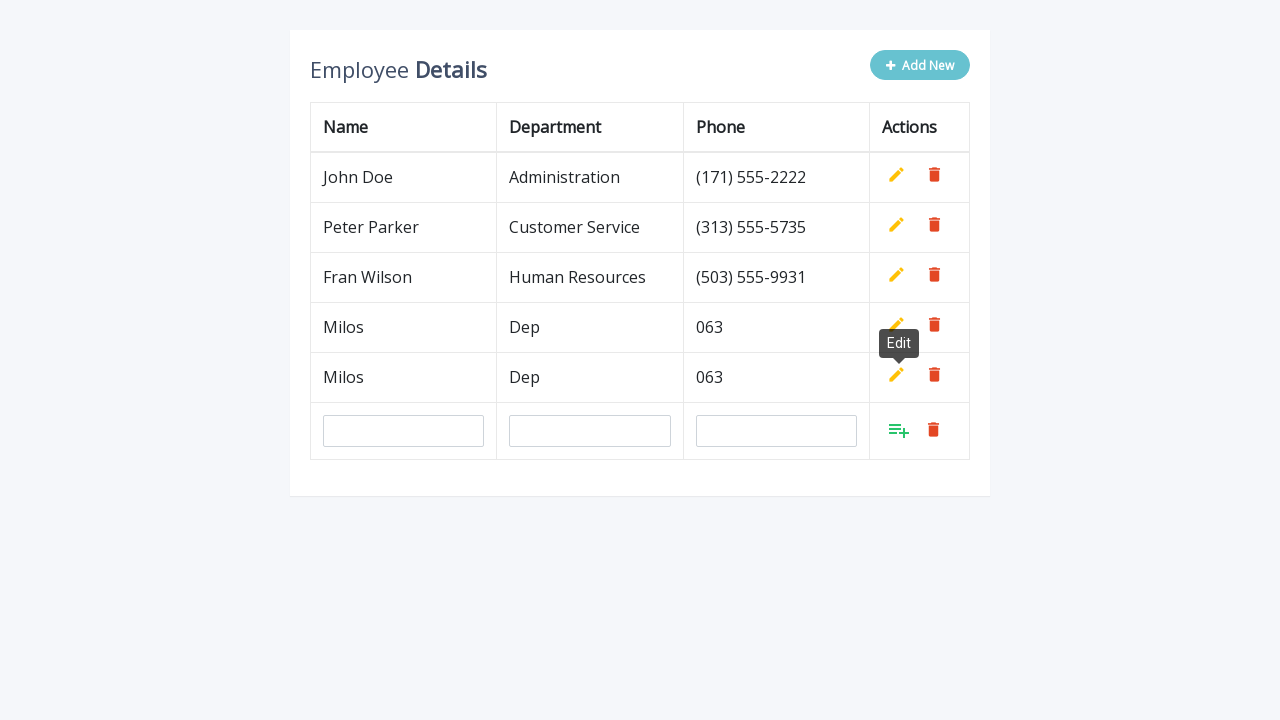

Filled name field with 'Milos' on input[name='name']
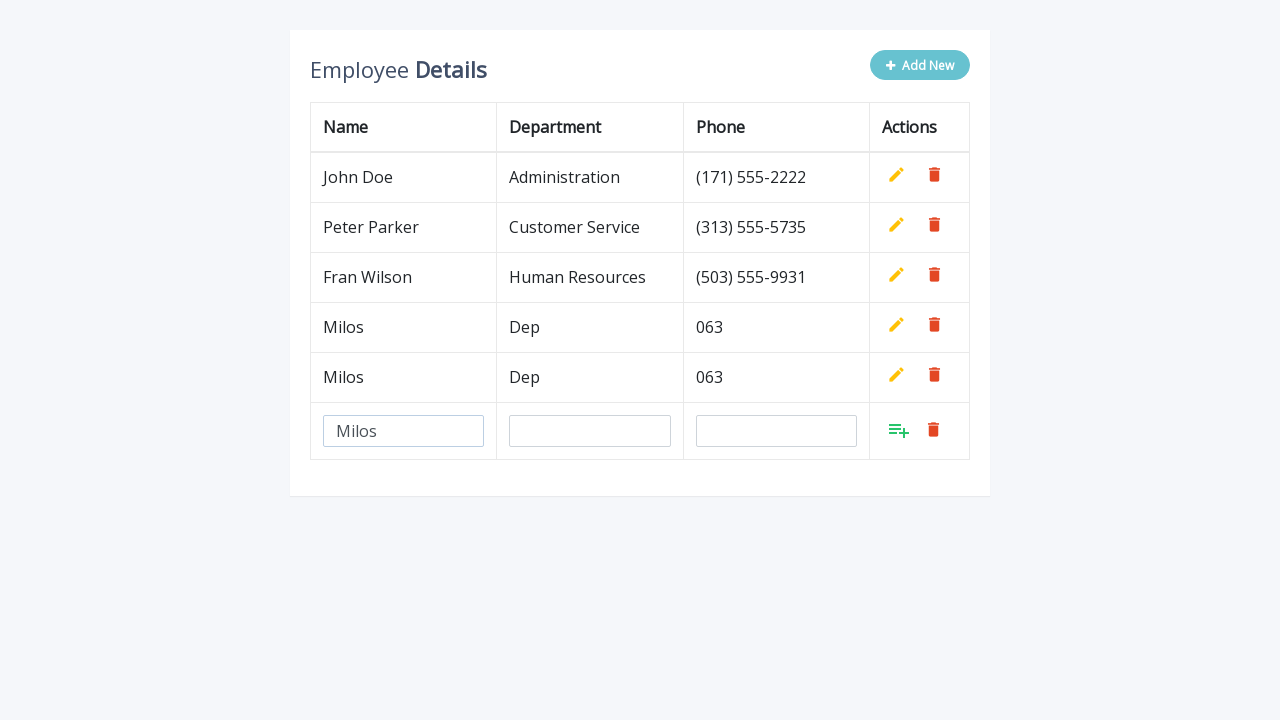

Filled department field with 'Dep' on #department
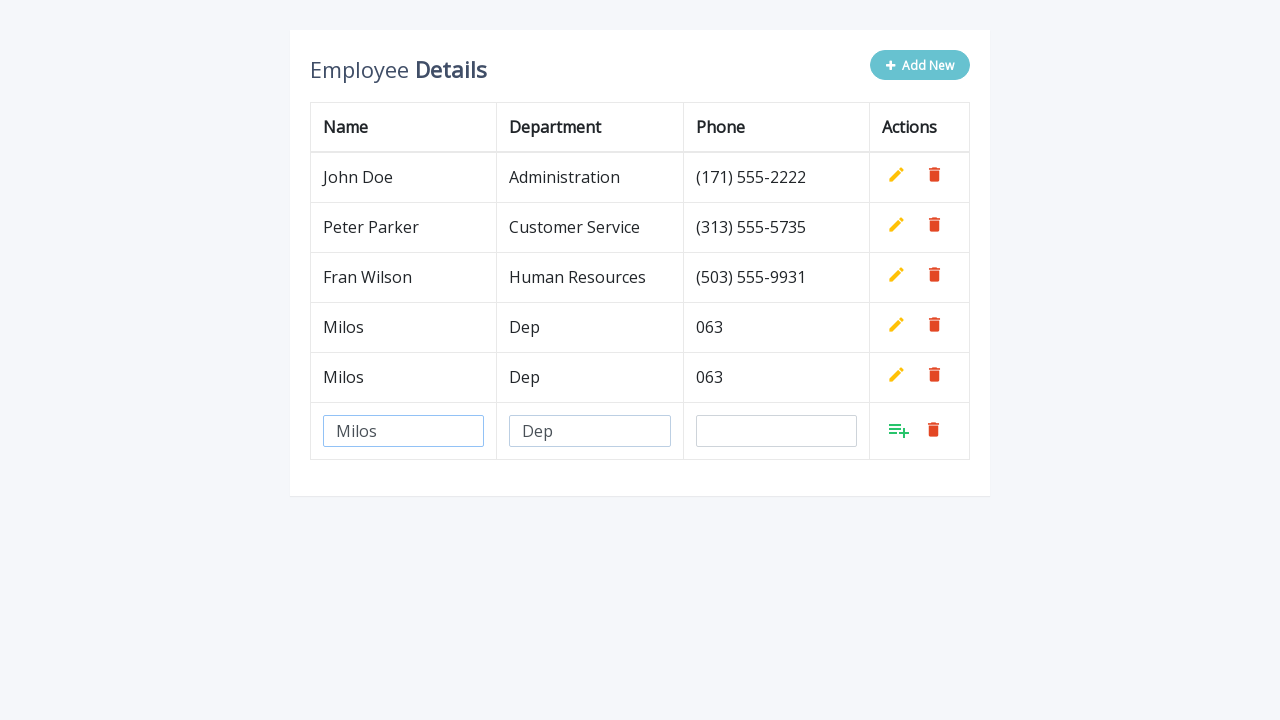

Filled phone field with '063' on #phone
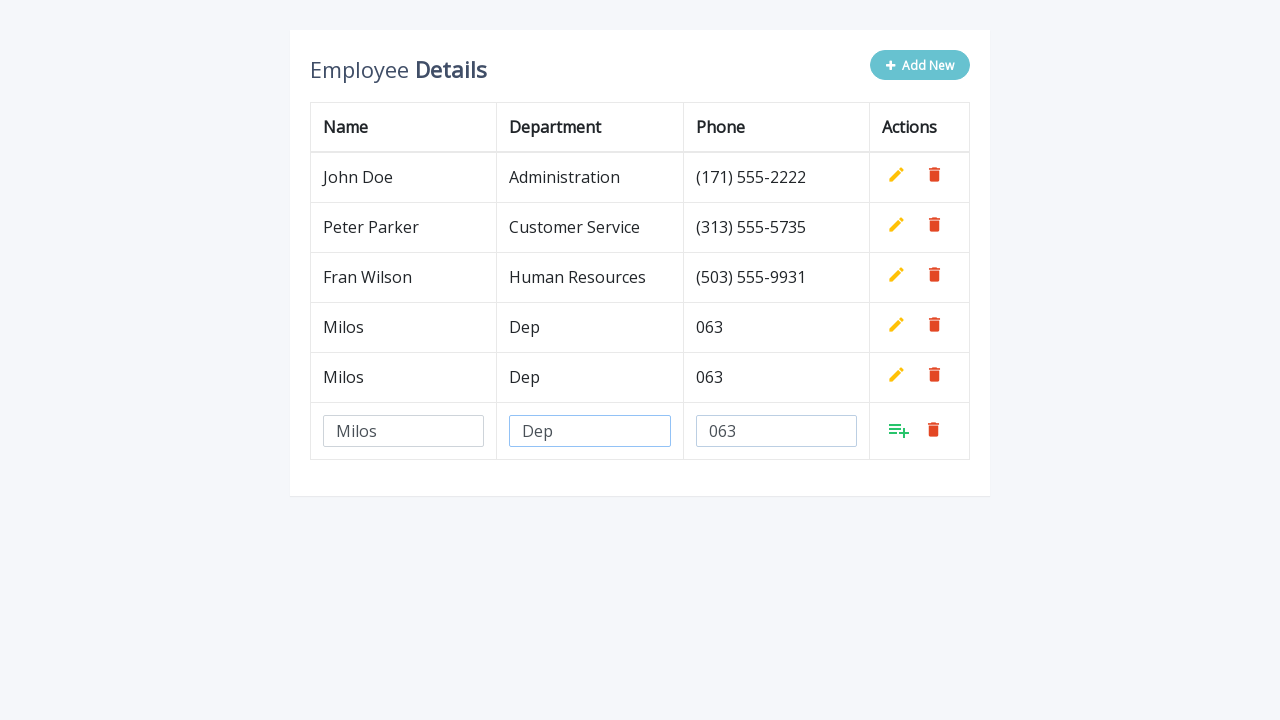

Clicked Add button to confirm new row entry at (899, 430) on table.table a.add[style='display: inline;']
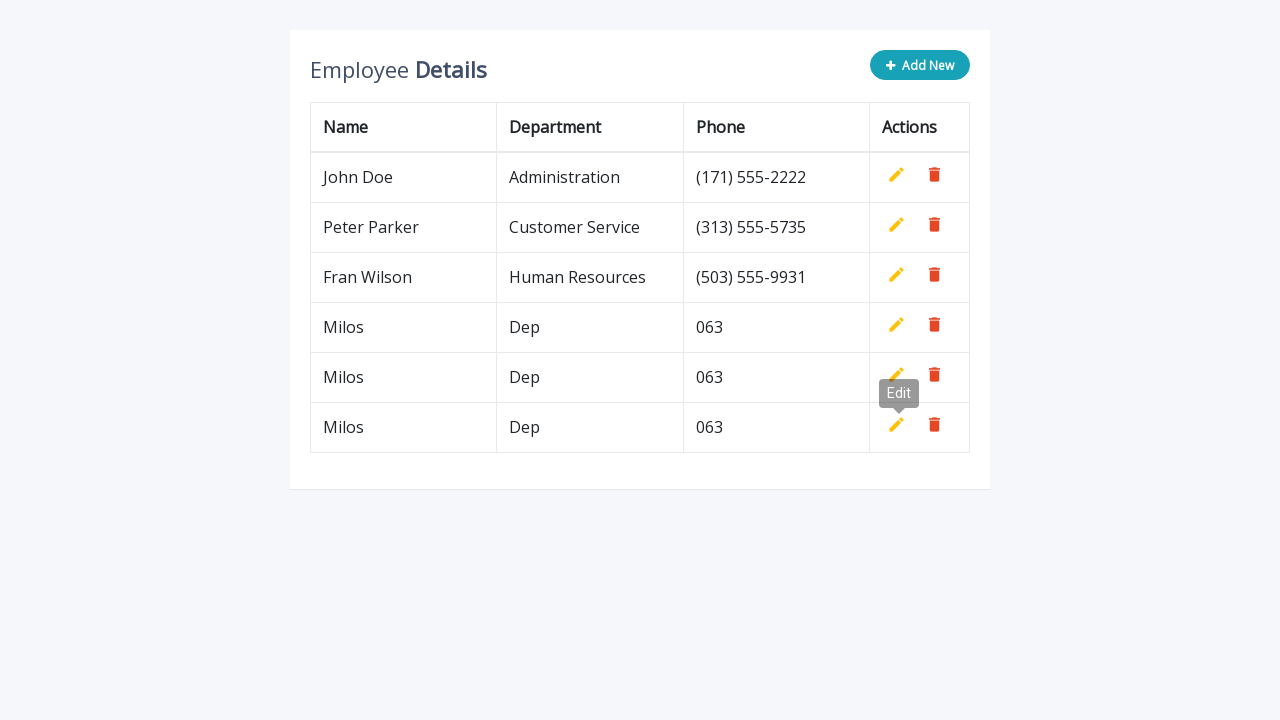

Waited 0.5 seconds before next iteration
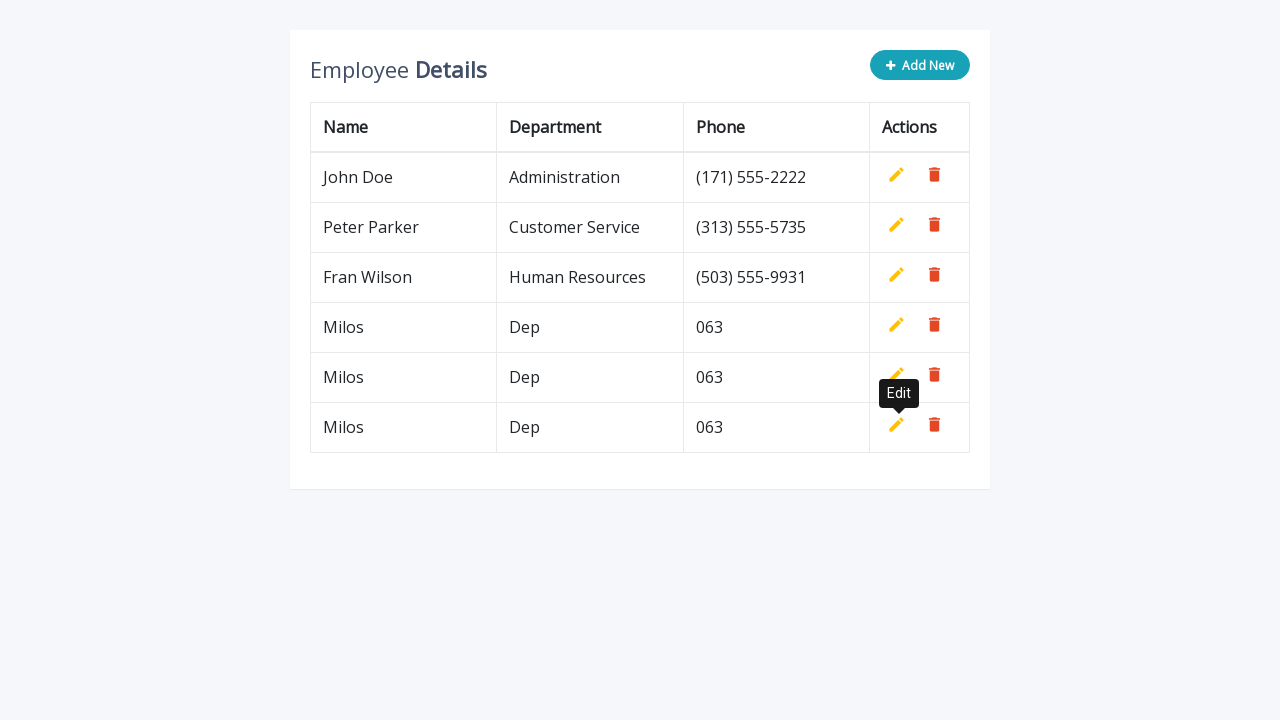

Clicked 'Add New' button to create new row at (920, 65) on button[type='button']
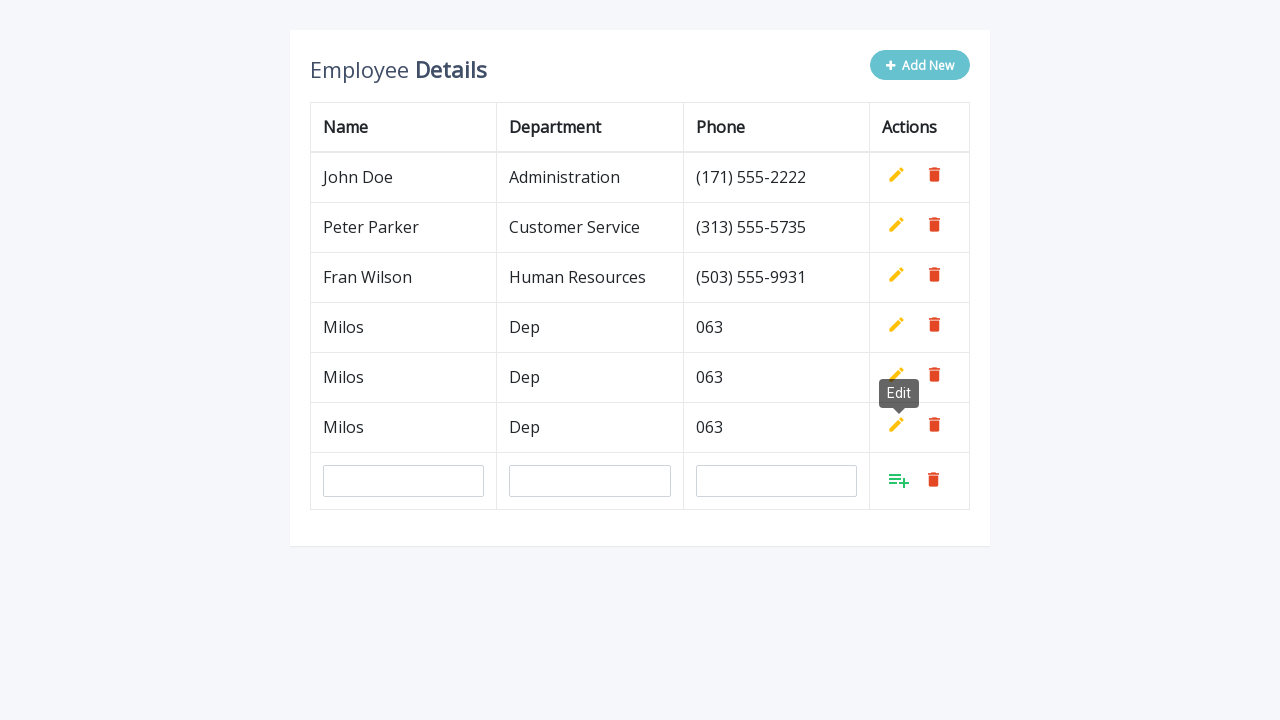

Filled name field with 'Milos' on input[name='name']
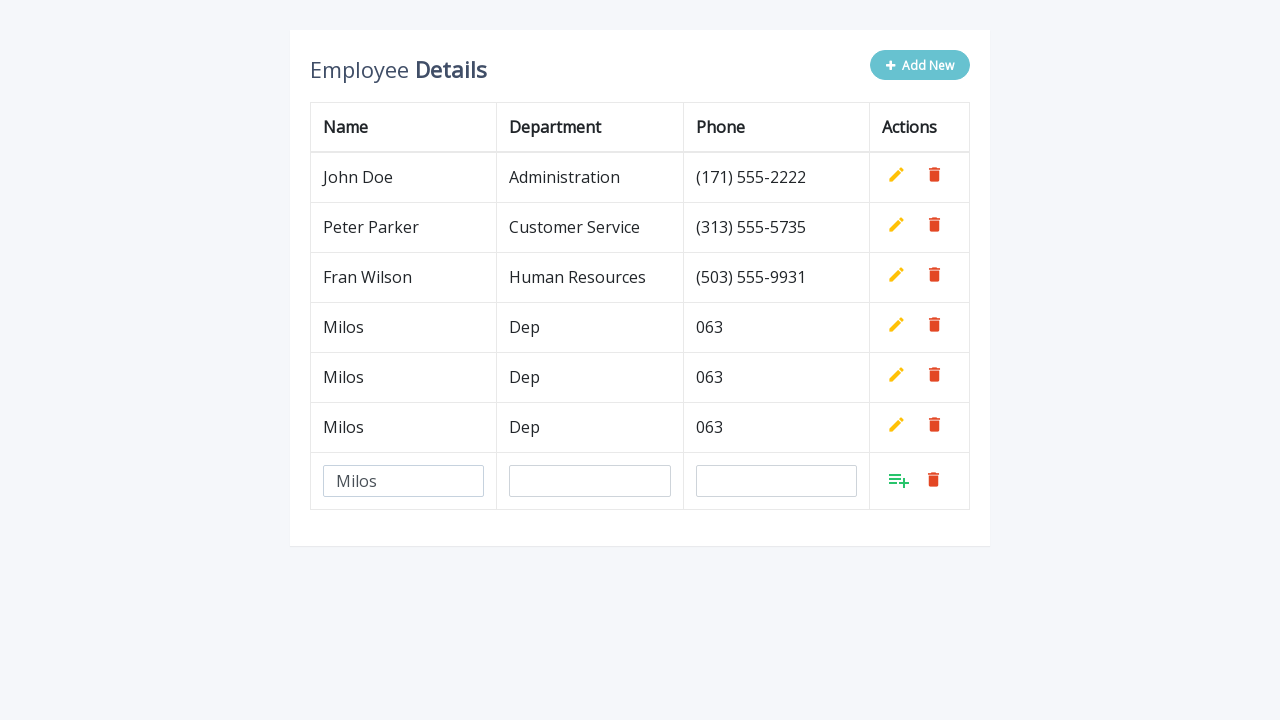

Filled department field with 'Dep' on #department
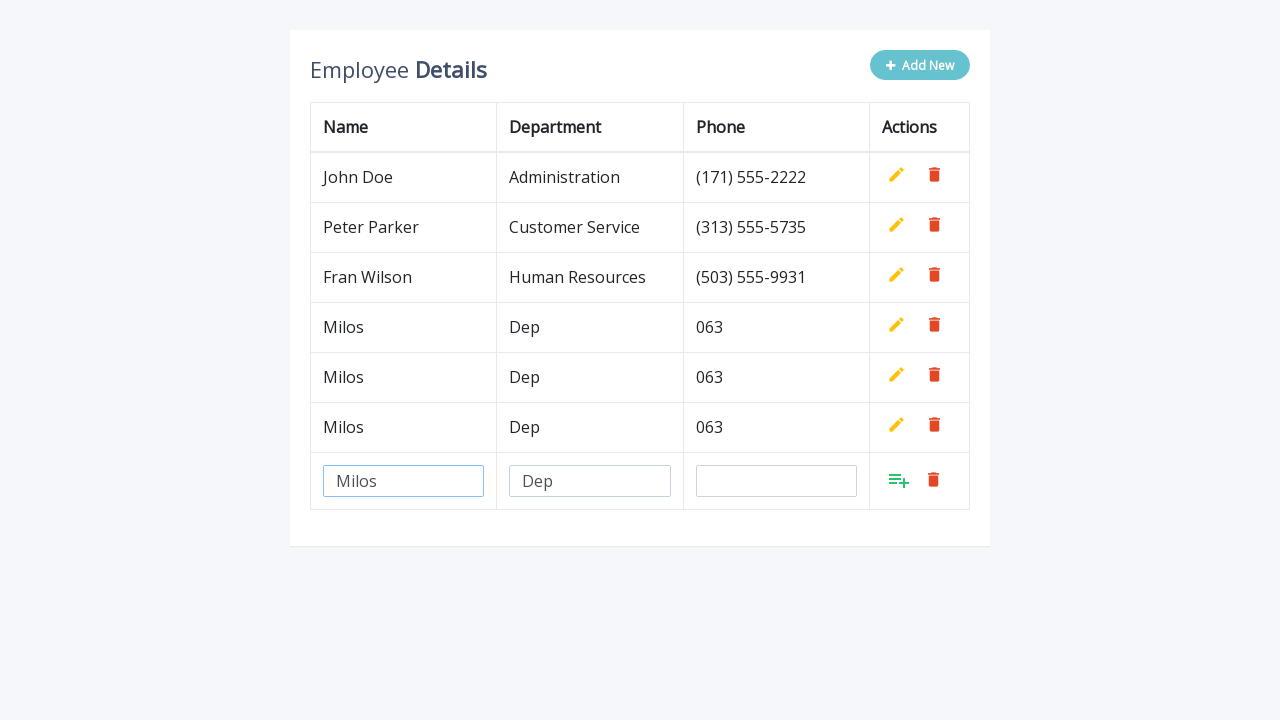

Filled phone field with '063' on #phone
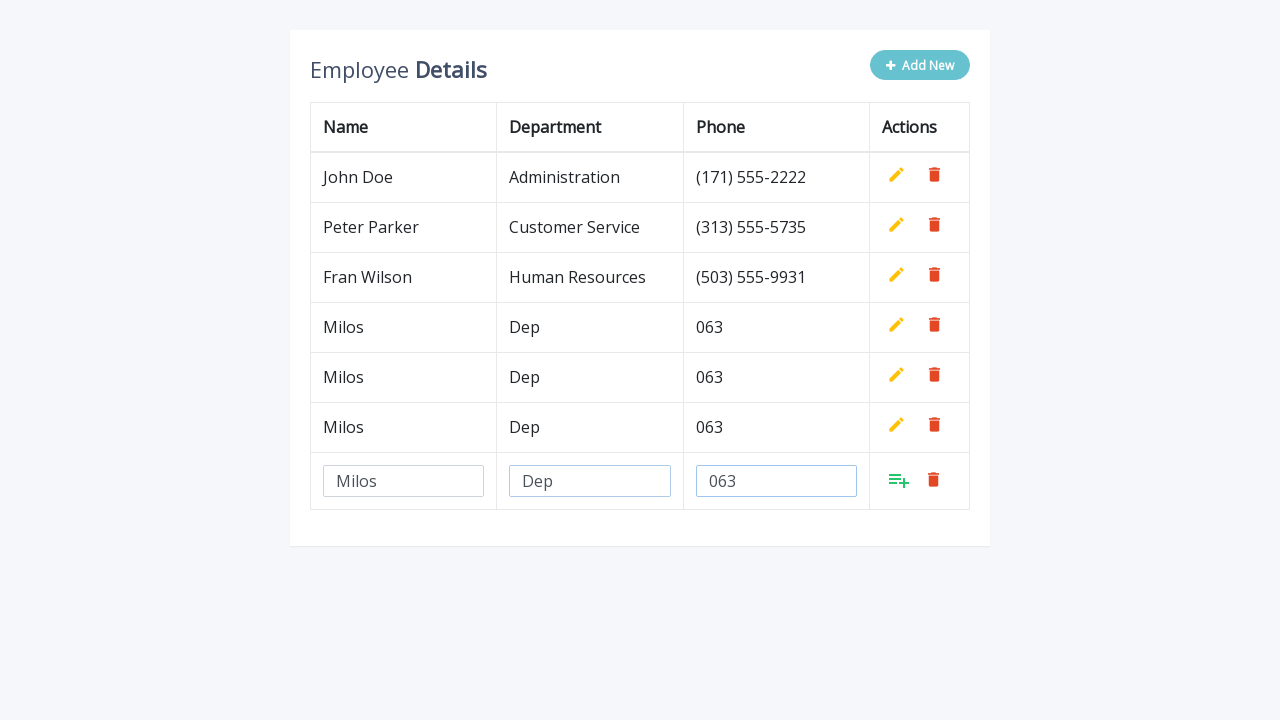

Clicked Add button to confirm new row entry at (899, 480) on table.table a.add[style='display: inline;']
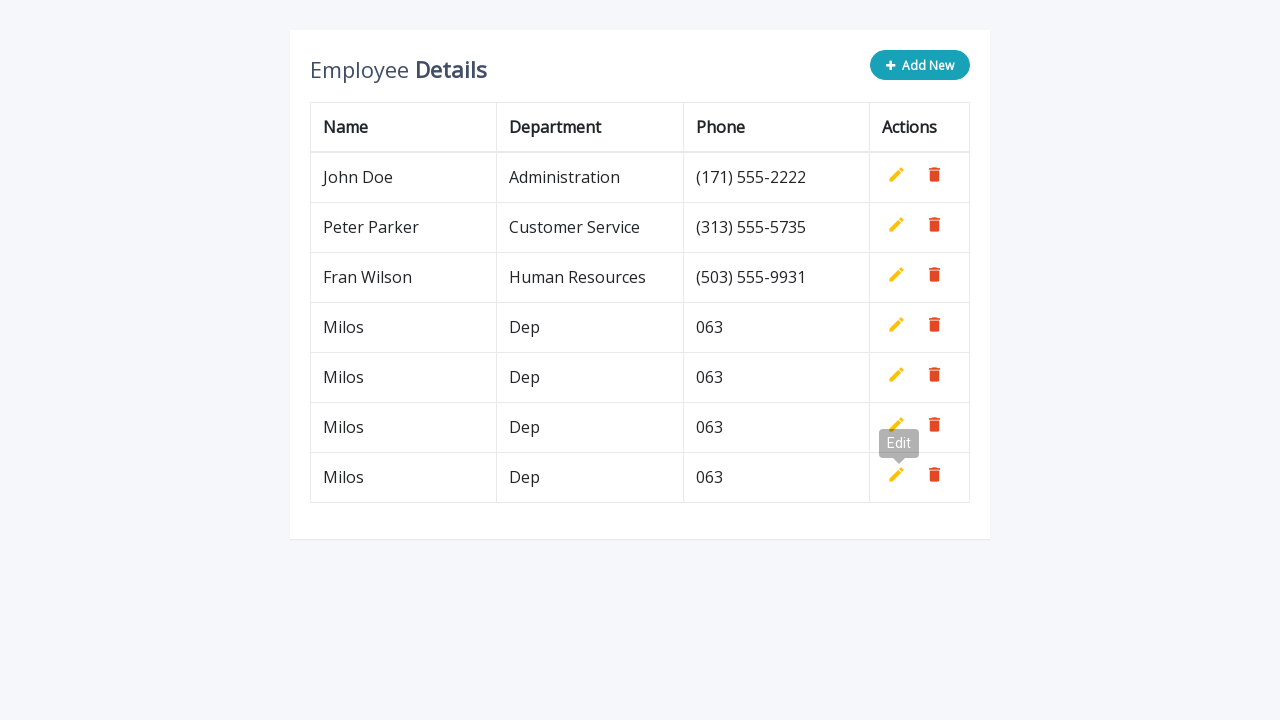

Waited 0.5 seconds before next iteration
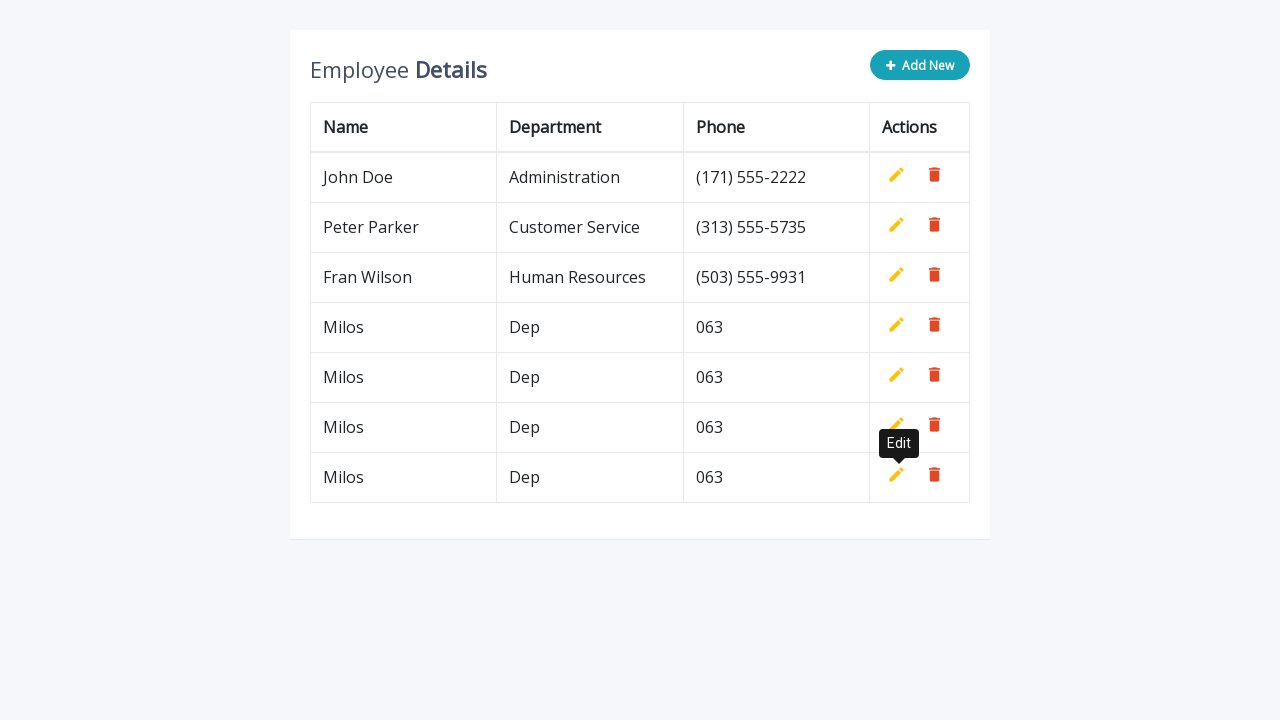

Clicked 'Add New' button to create new row at (920, 65) on button[type='button']
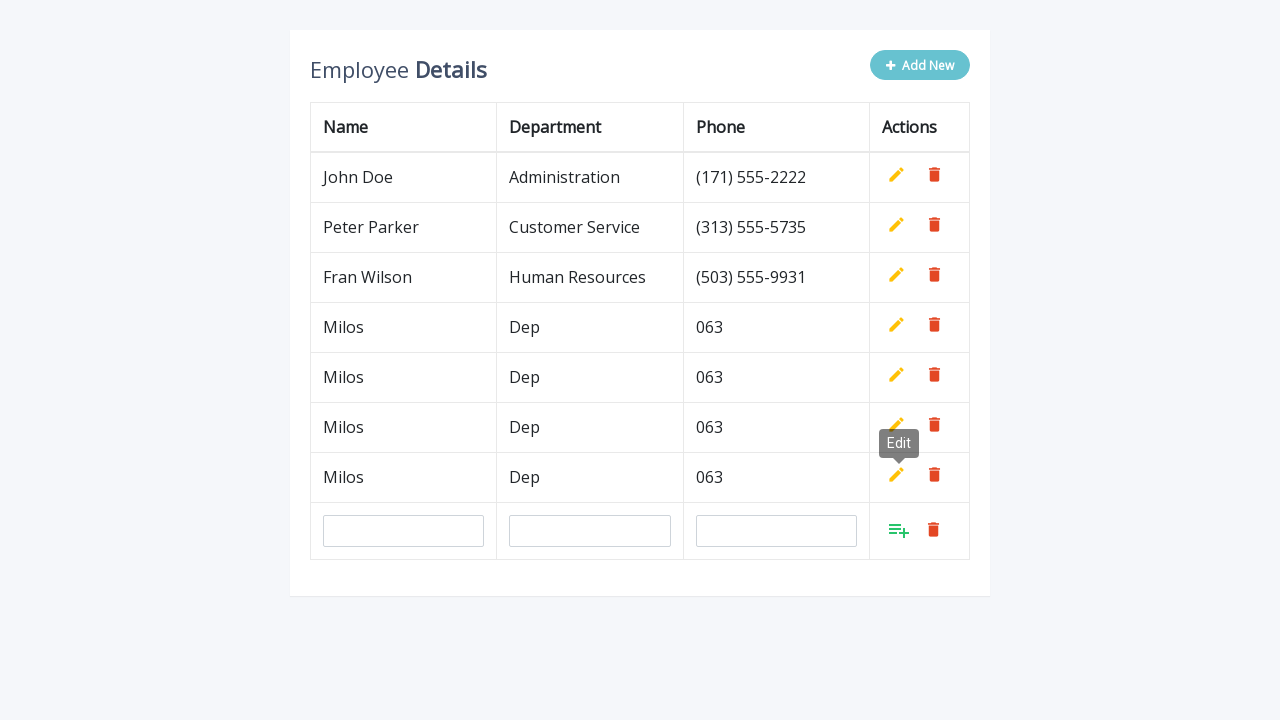

Filled name field with 'Milos' on input[name='name']
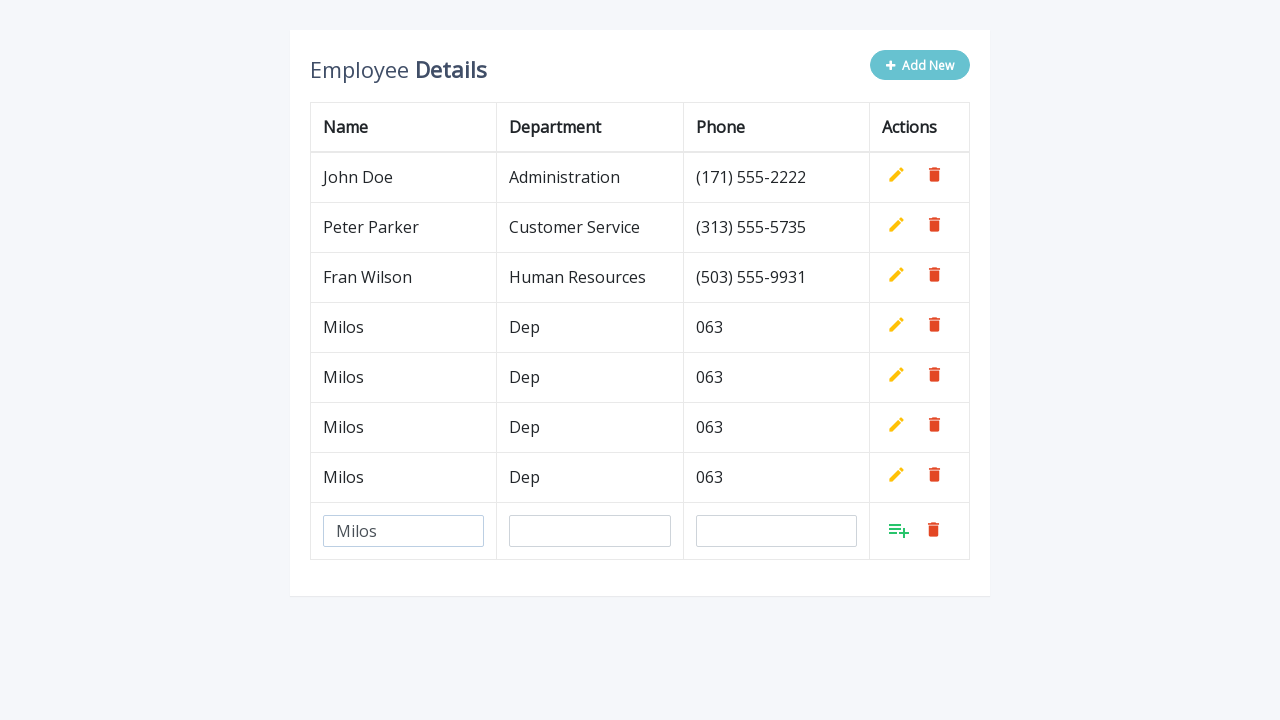

Filled department field with 'Dep' on #department
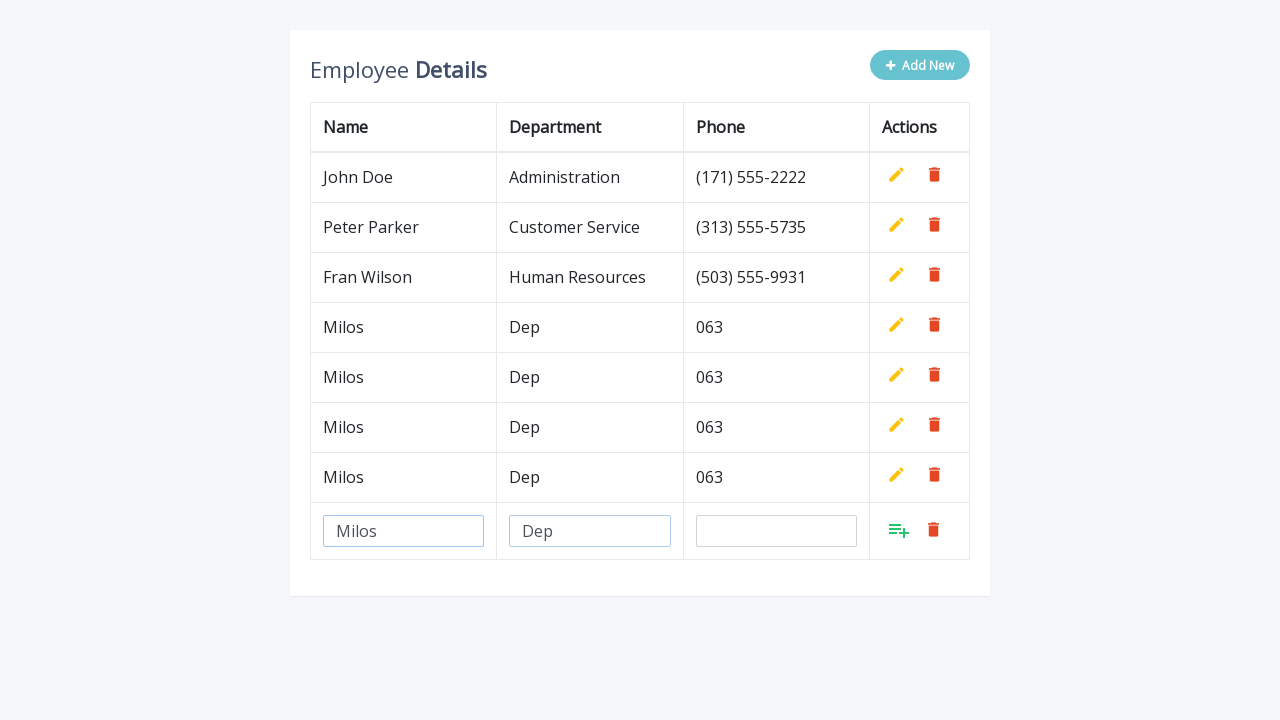

Filled phone field with '063' on #phone
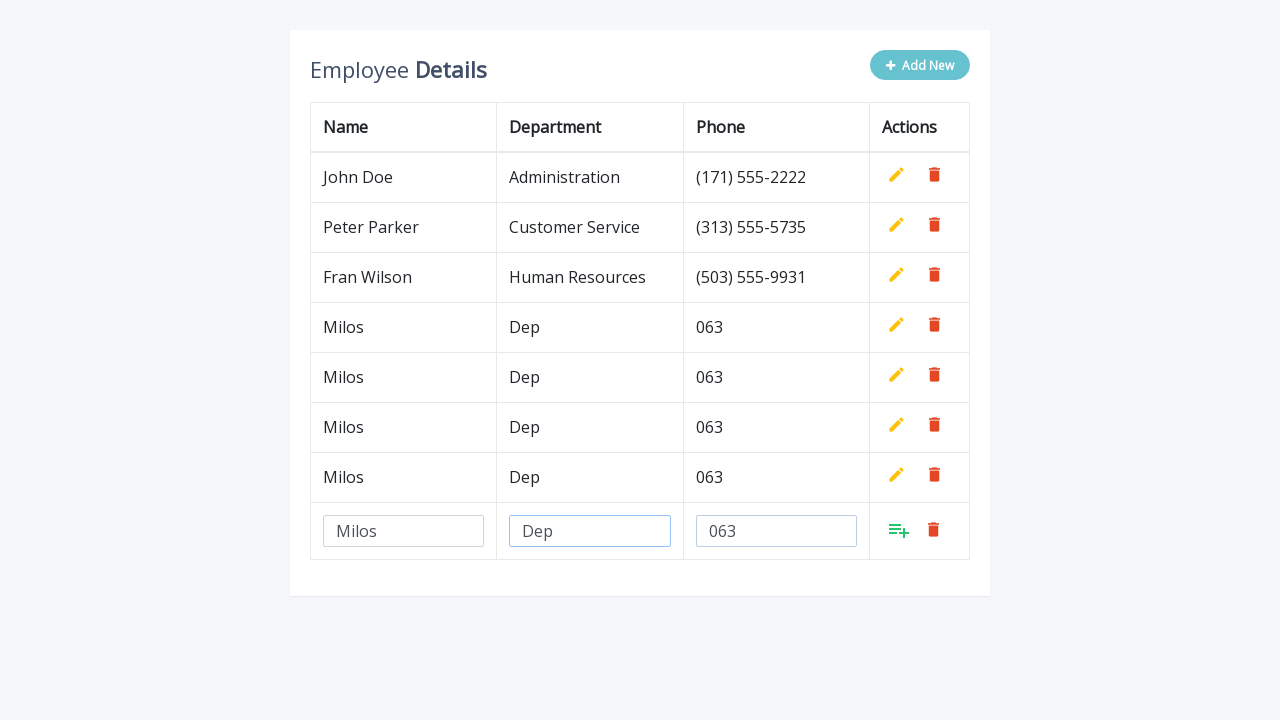

Clicked Add button to confirm new row entry at (899, 530) on table.table a.add[style='display: inline;']
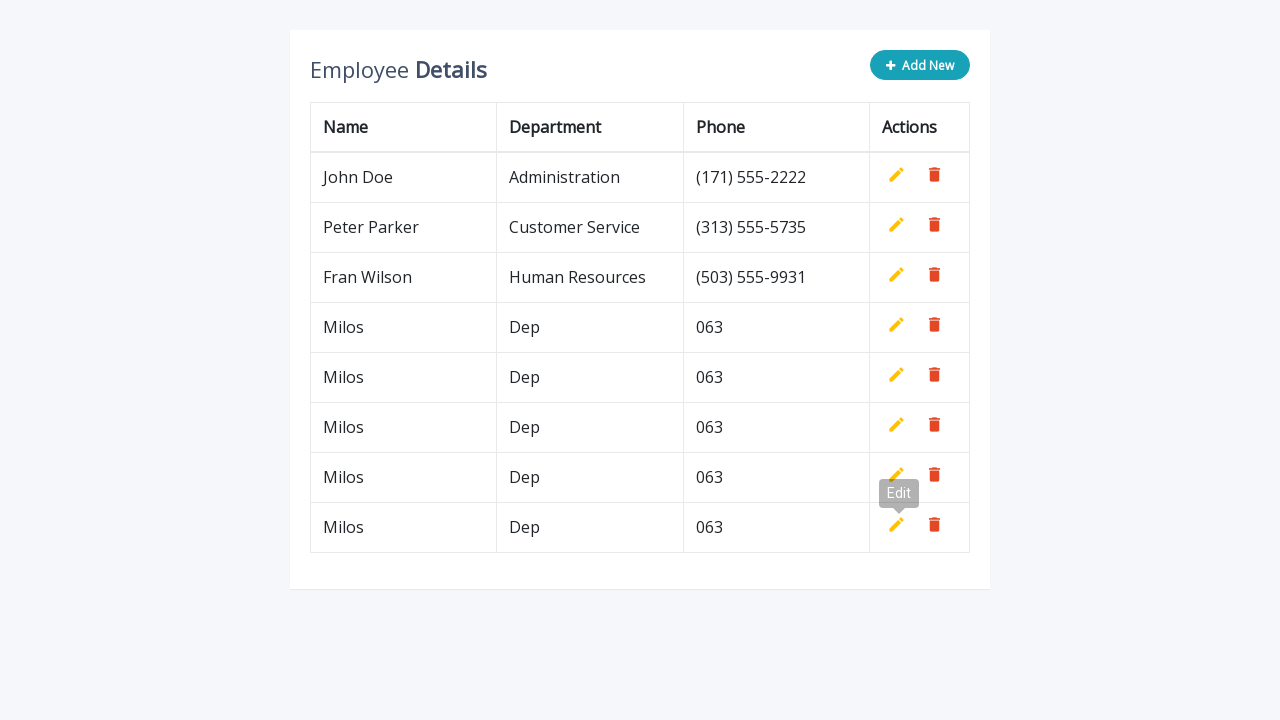

Waited 0.5 seconds before next iteration
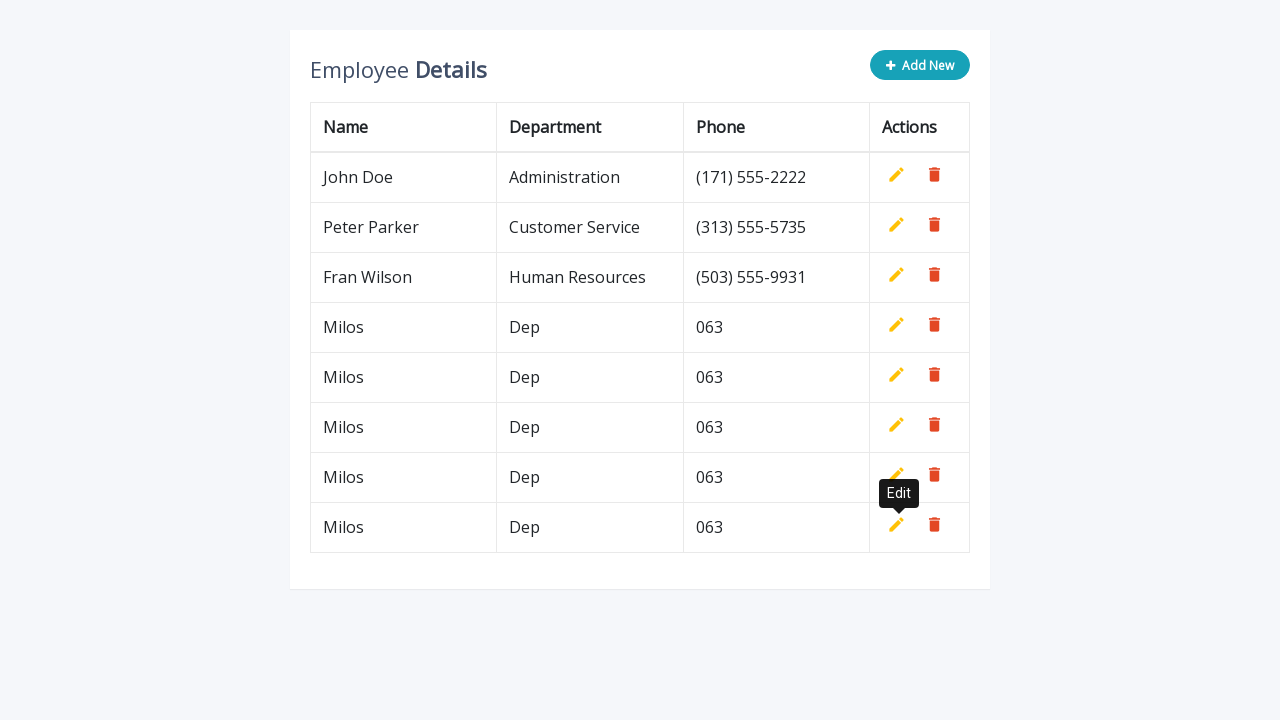

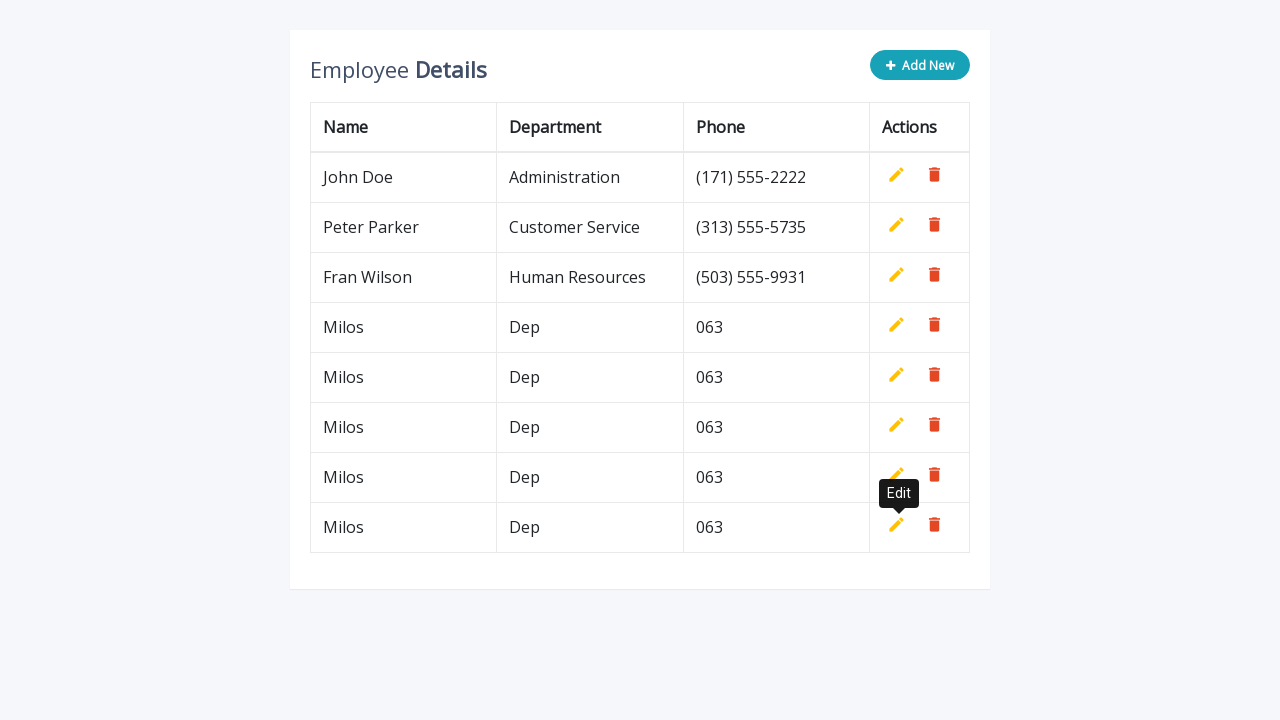